Solves a math captcha by calculating a value from an on-page element, then fills the answer and submits the form with checkbox and radio selections

Starting URL: http://suninjuly.github.io/math.html

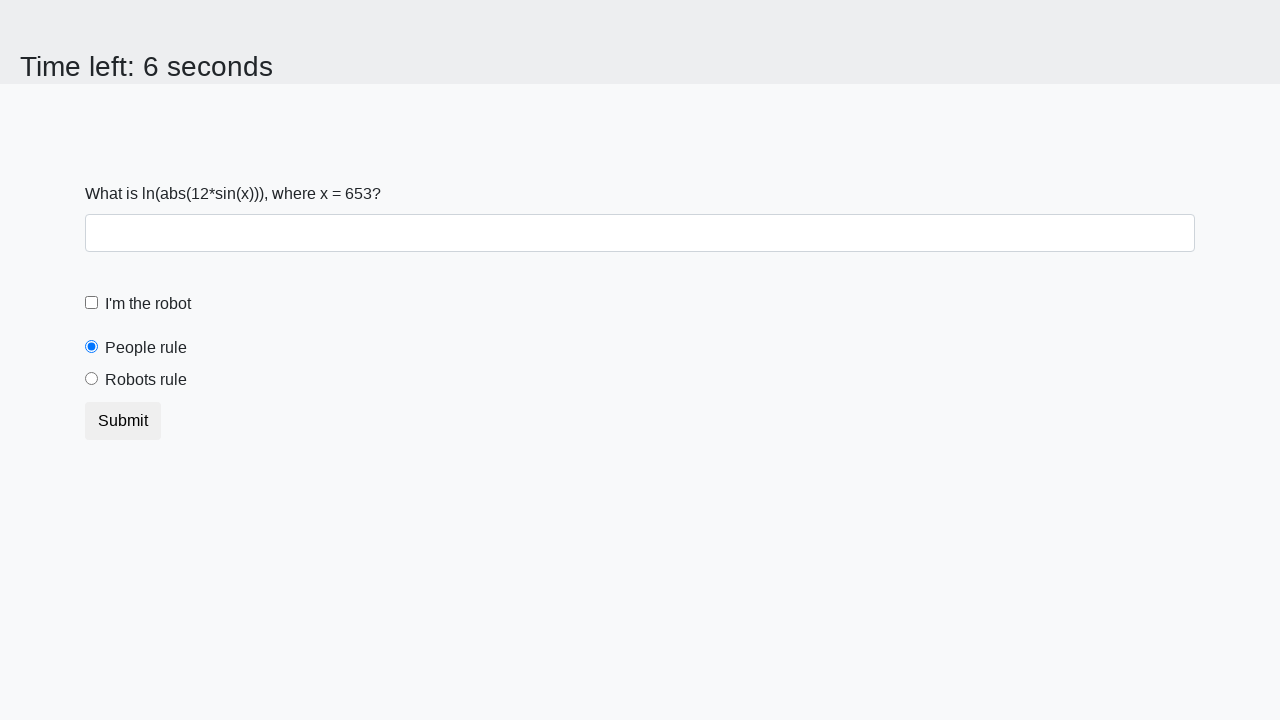

Located the input_value element on the page
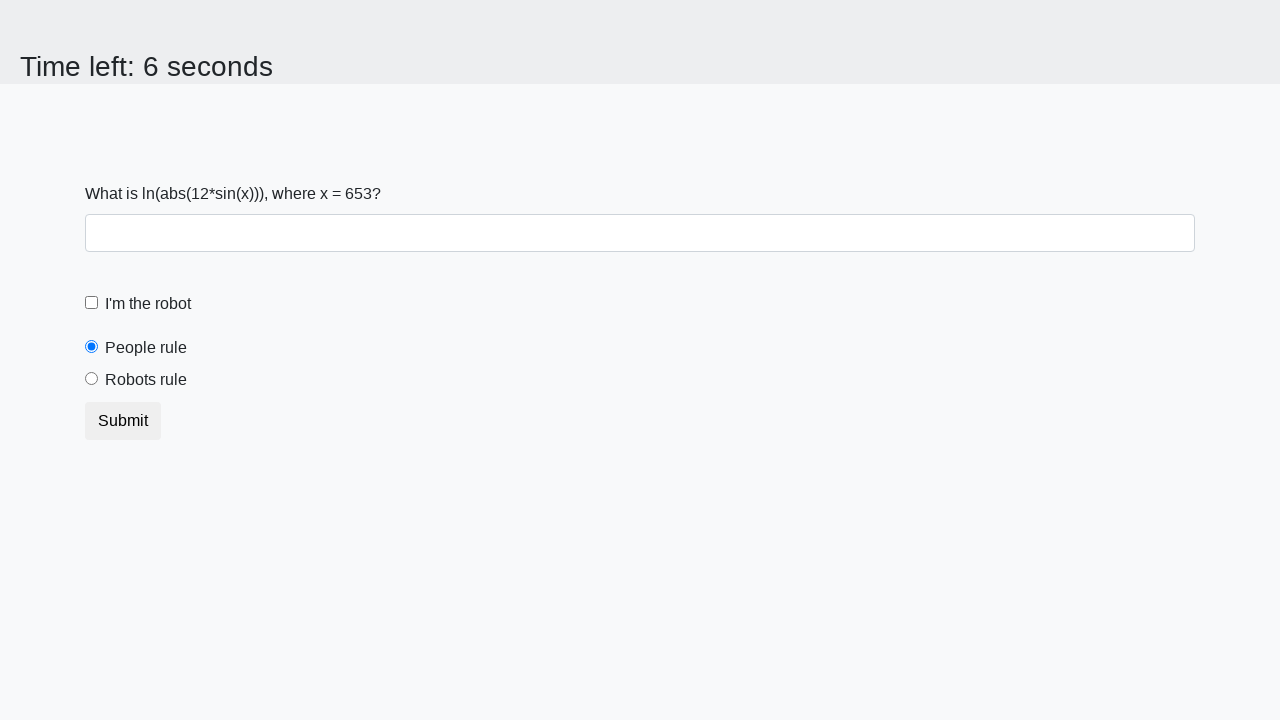

Extracted text content from input_value element
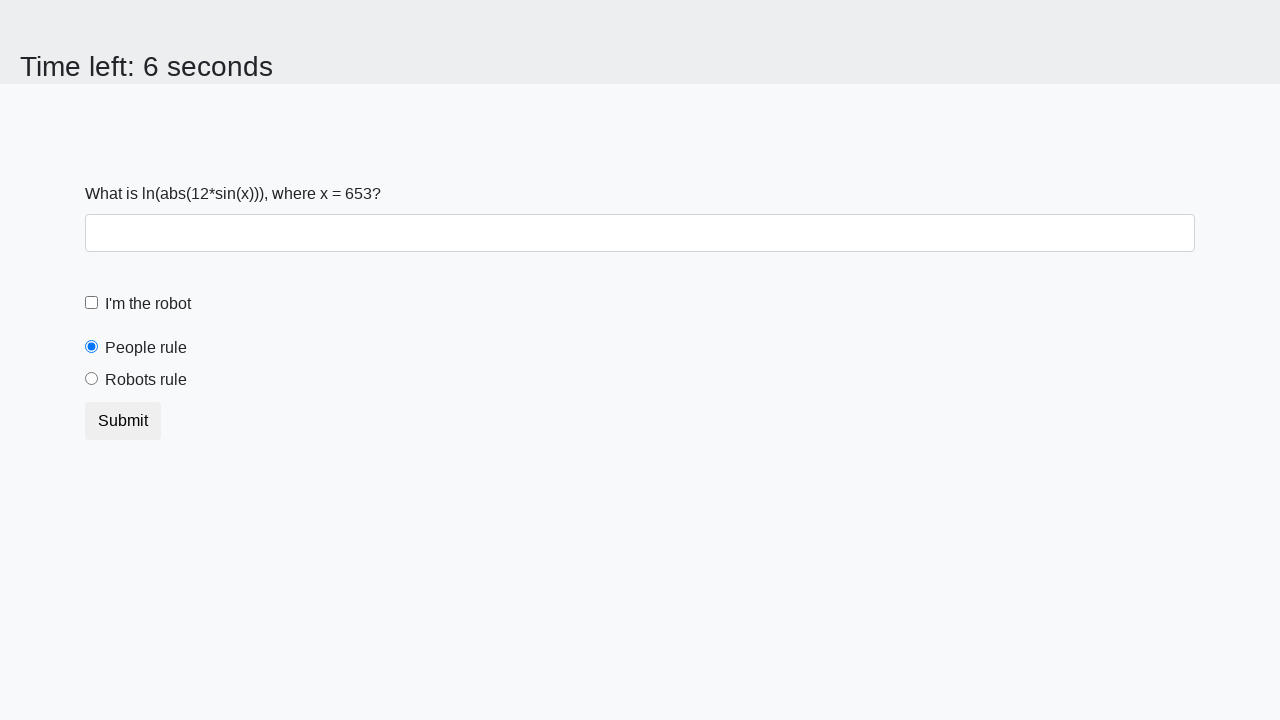

Calculated the math captcha answer: 1.6550470284830543
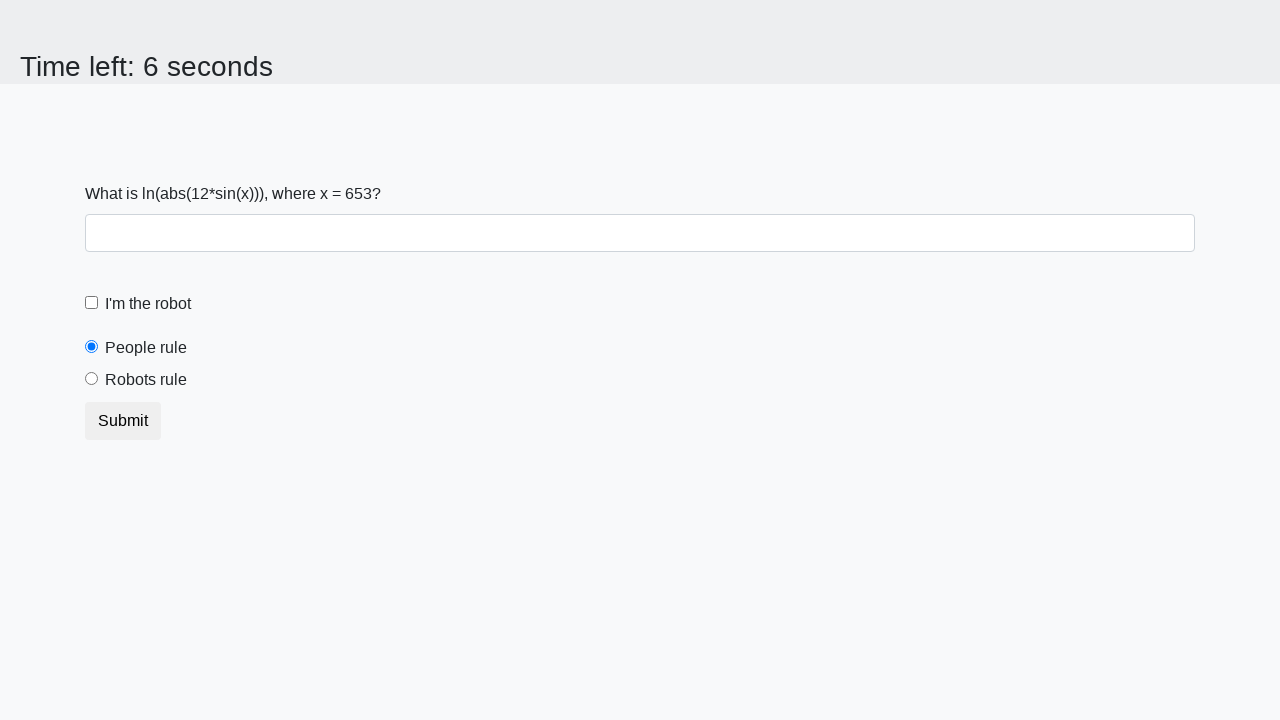

Clicked the robot checkbox at (92, 303) on #robotCheckbox
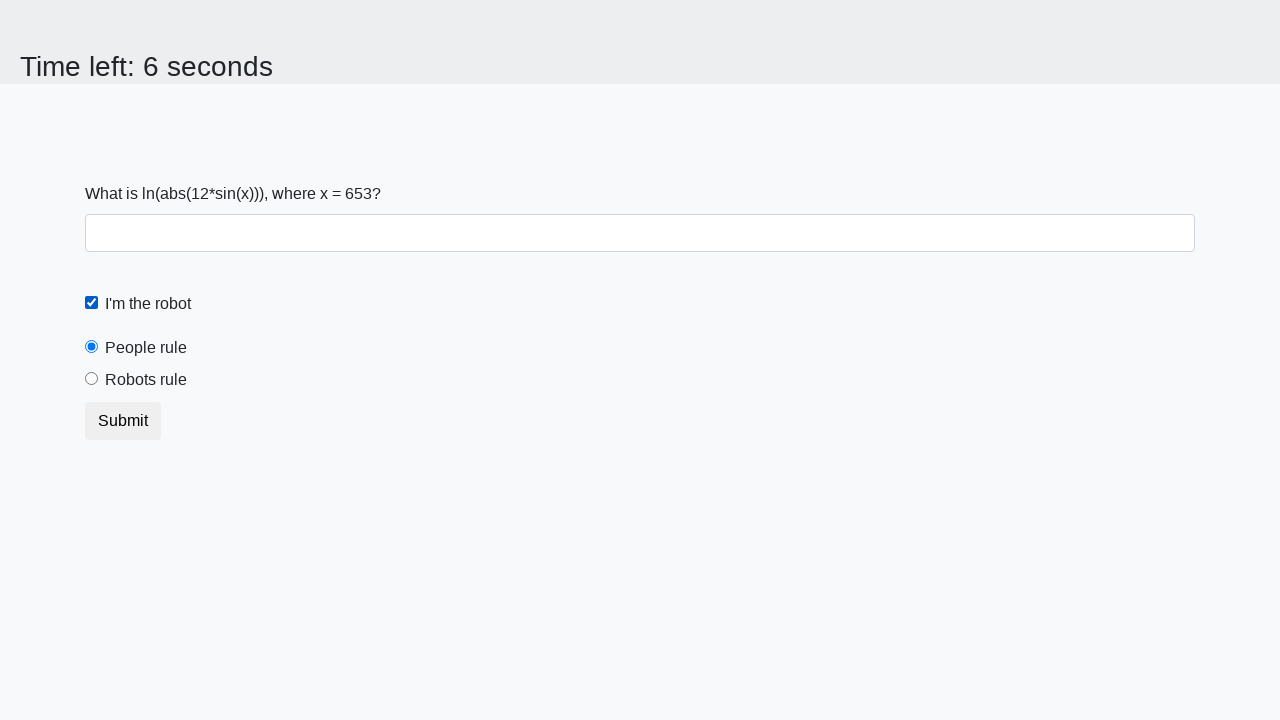

Clicked the robot radio button at (92, 379) on #robotsRule
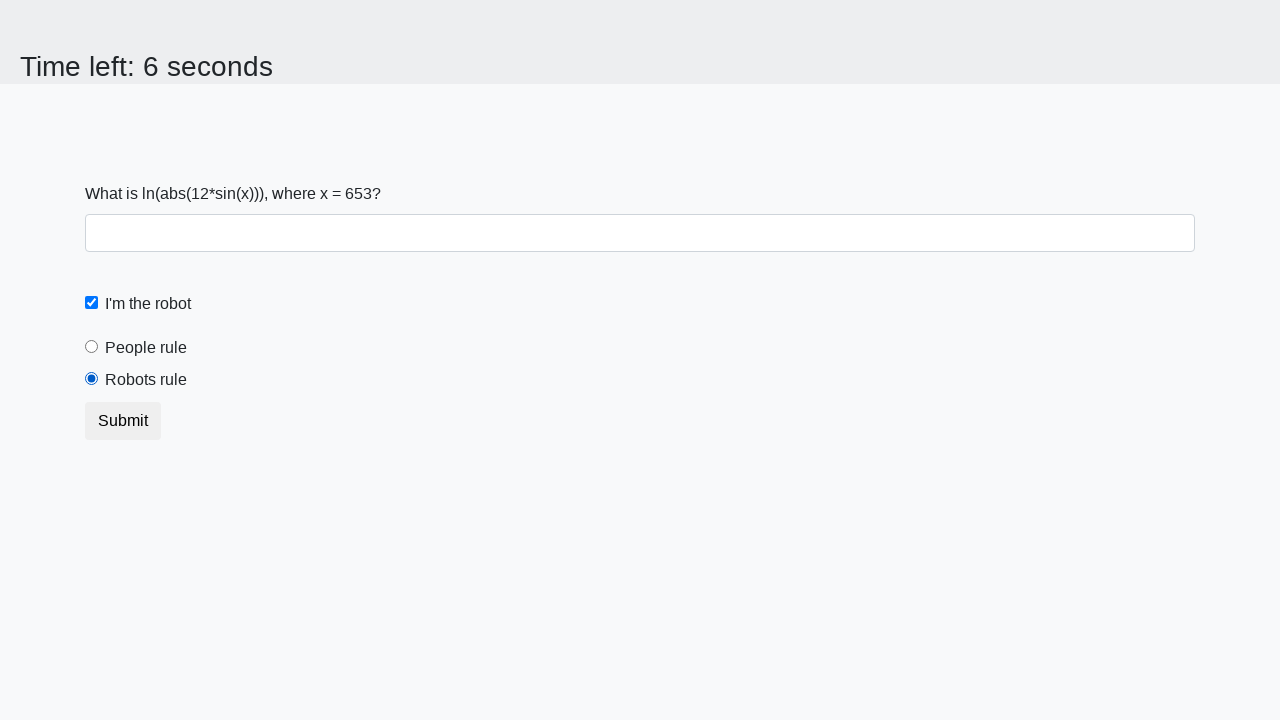

Filled the answer field with the calculated value on #answer
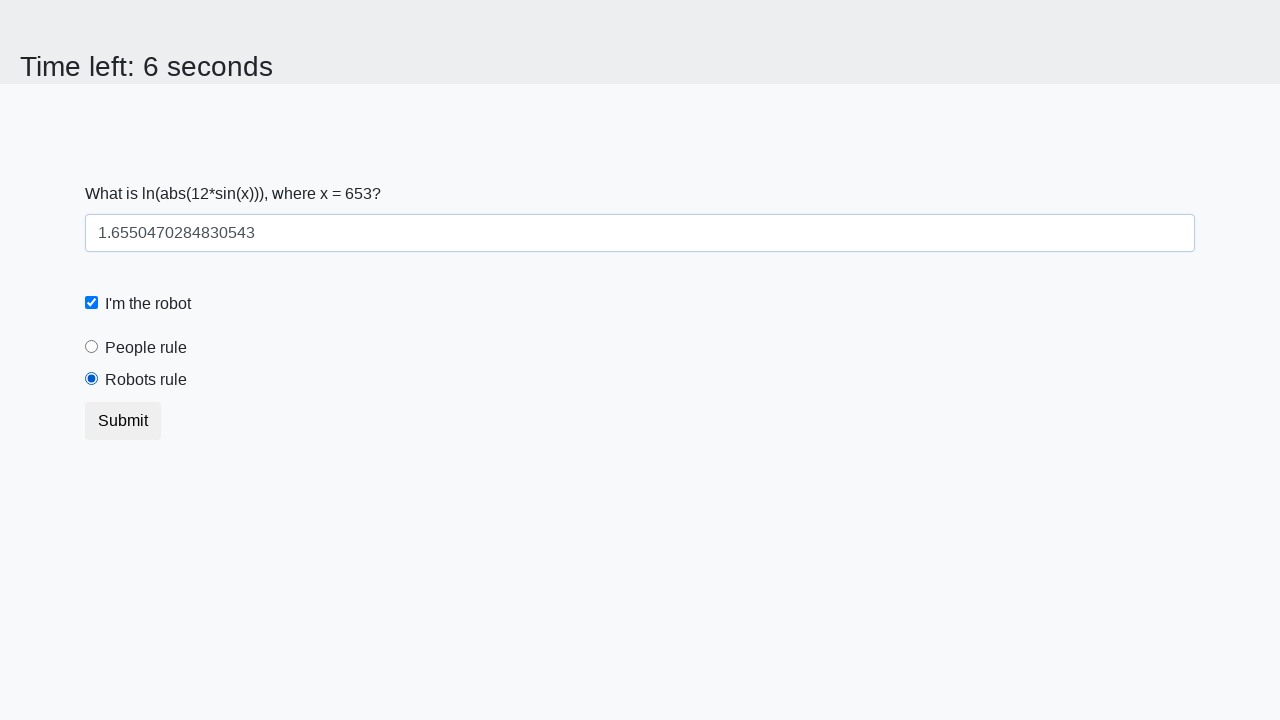

Clicked the submit button to submit the form at (123, 421) on [type="submit"]
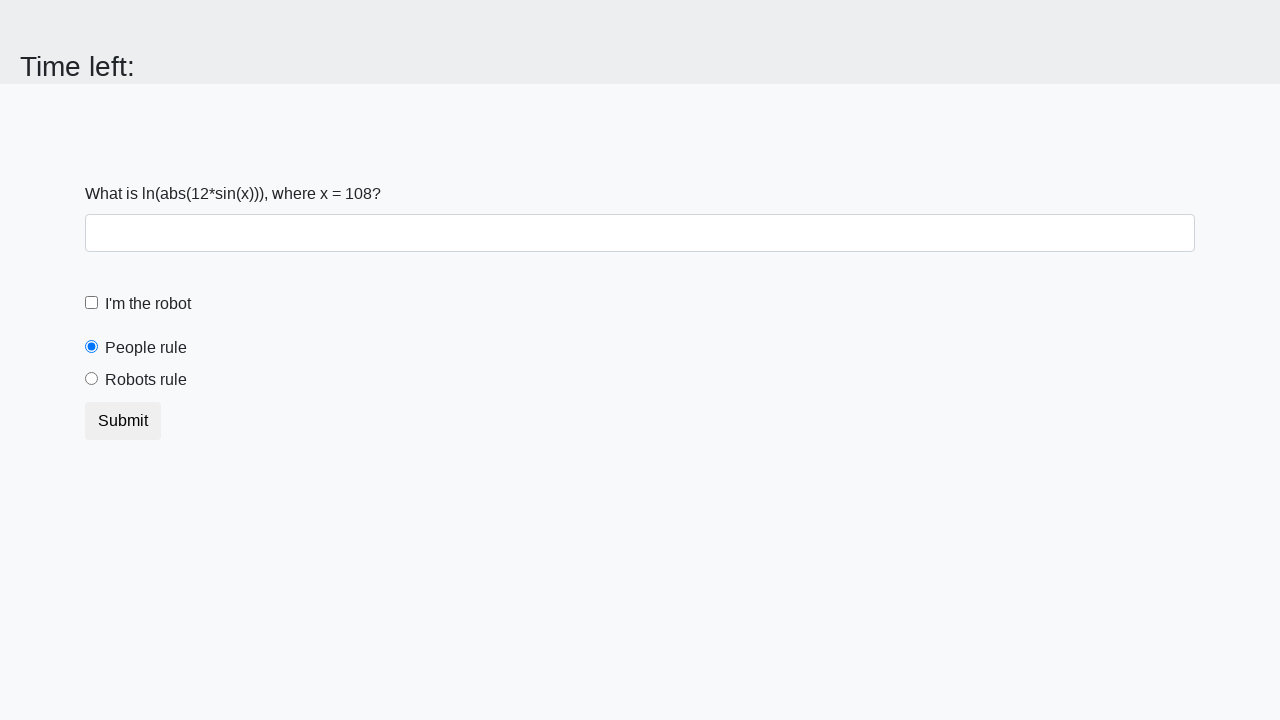

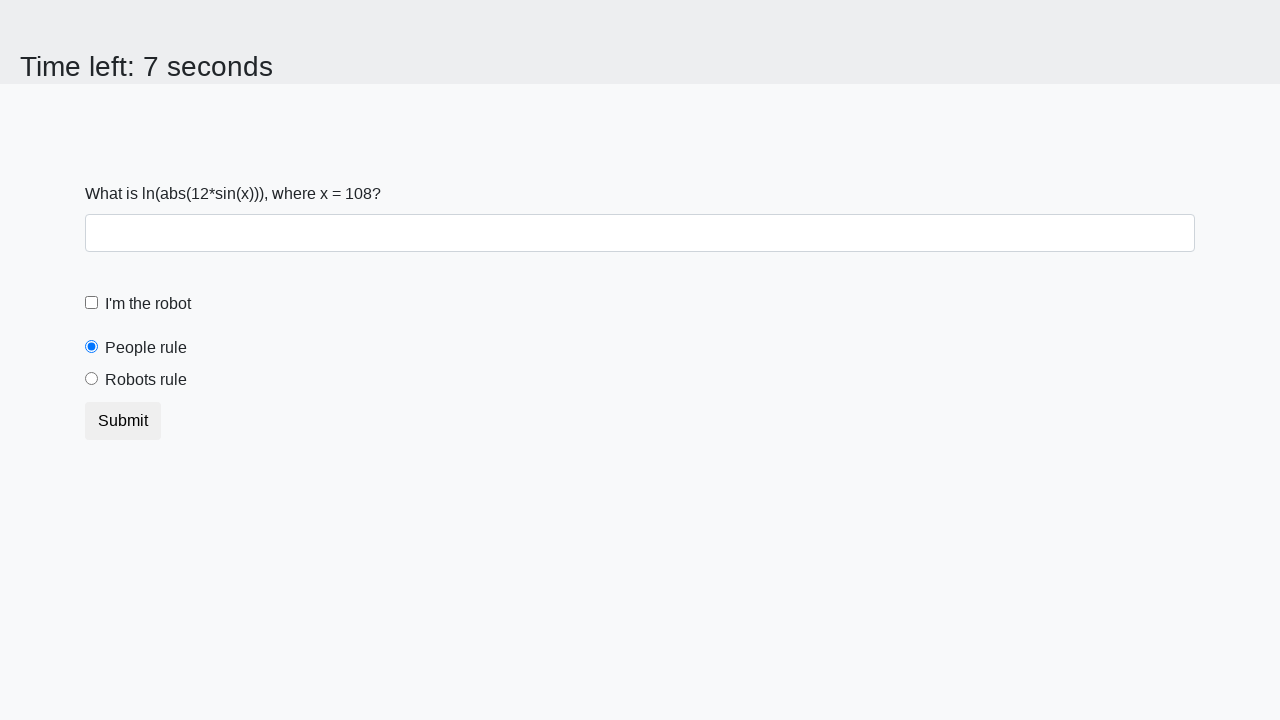